Tests search functionality on python.org by performing multiple searches and navigating through the site

Starting URL: https://www.python.org/

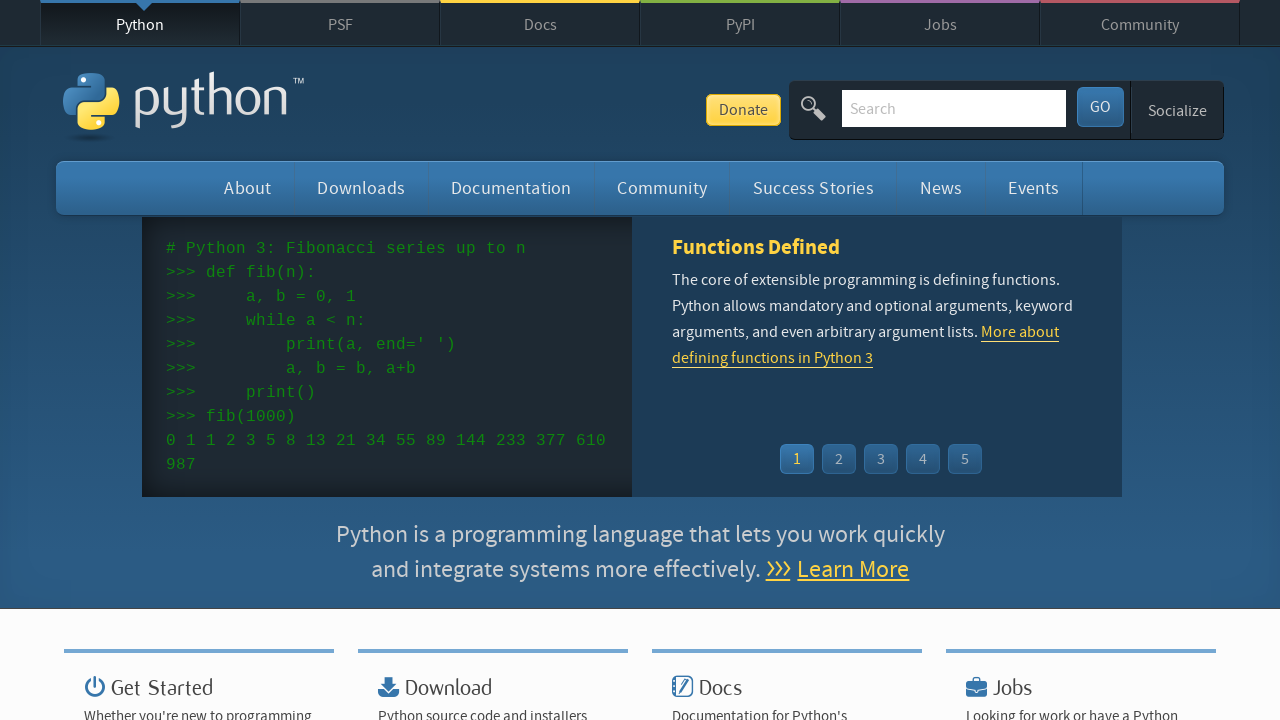

Clicked search field on python.org at (954, 108) on #id-search-field
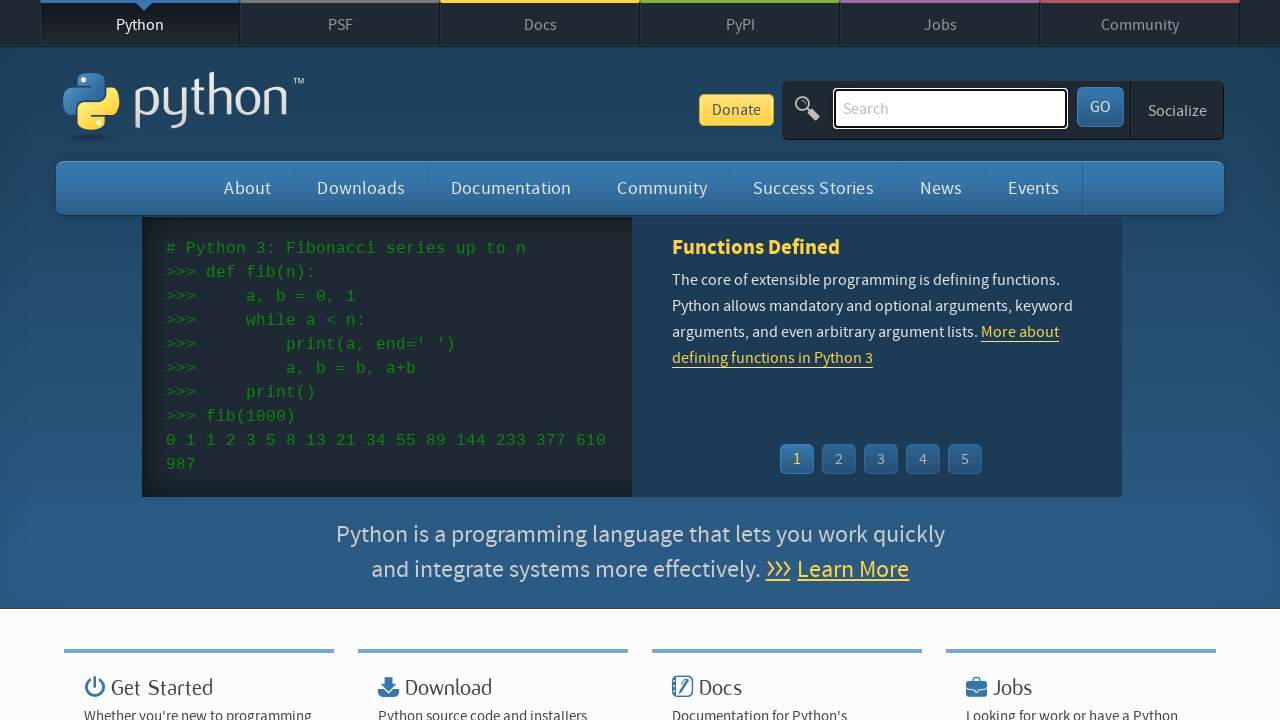

Filled search field with 'python 3.12' on #id-search-field
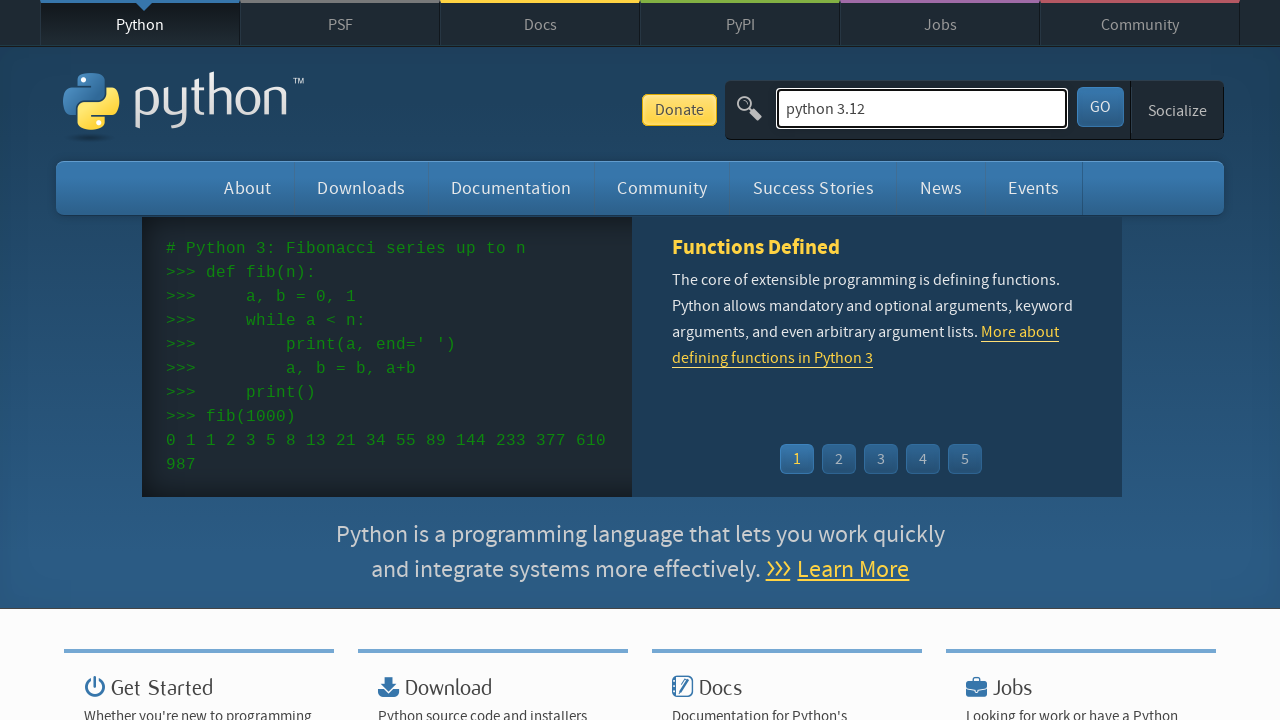

Pressed Enter to search for 'python 3.12' on #id-search-field
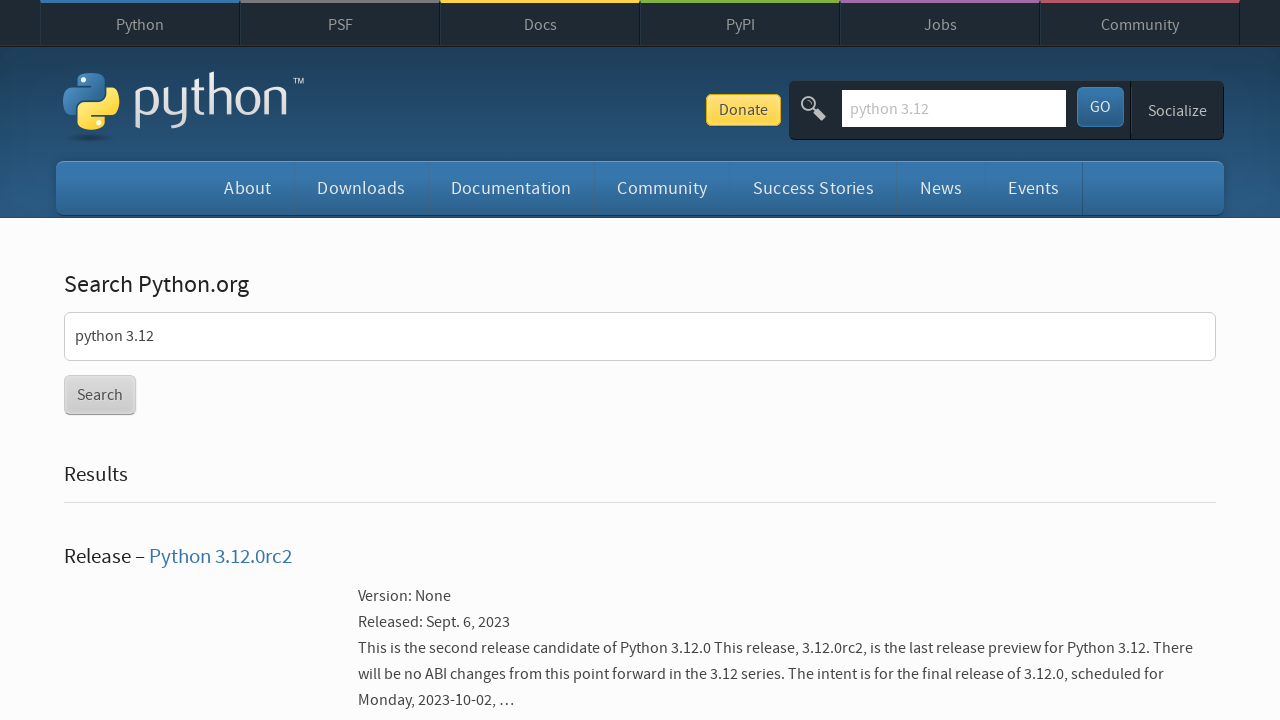

Search results for 'python 3.12' loaded
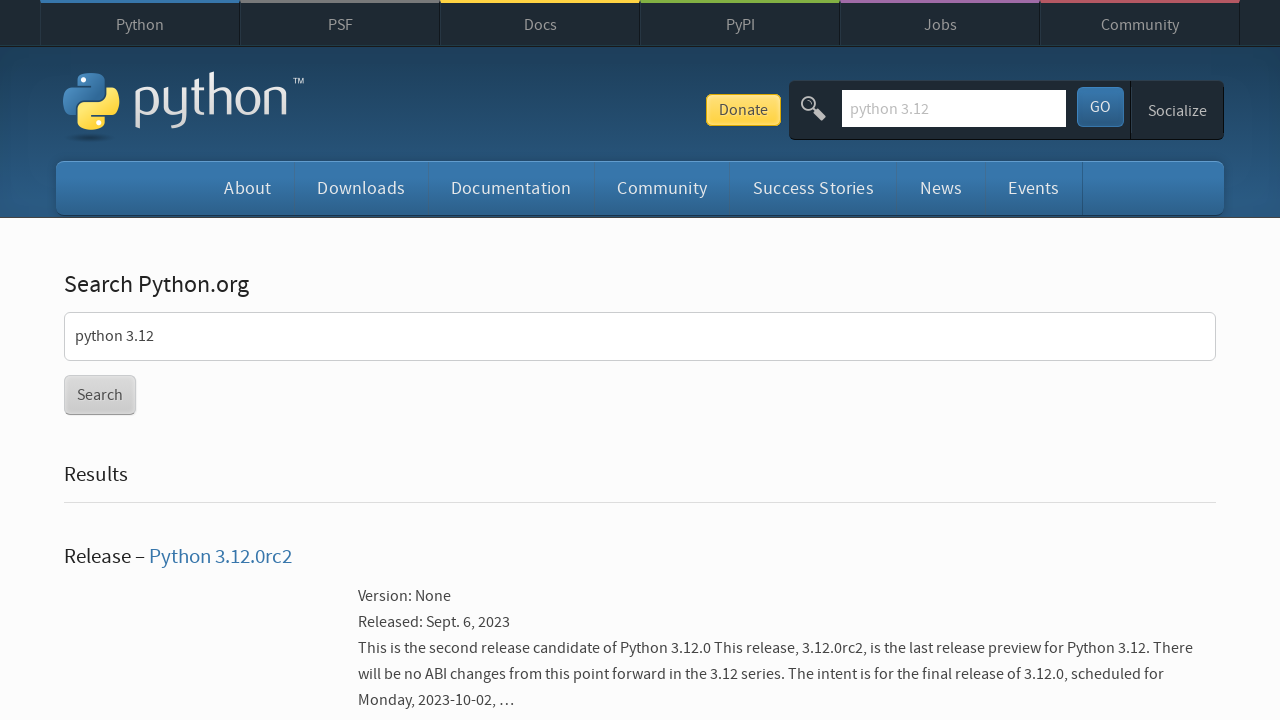

Cleared search field on #id-search-field
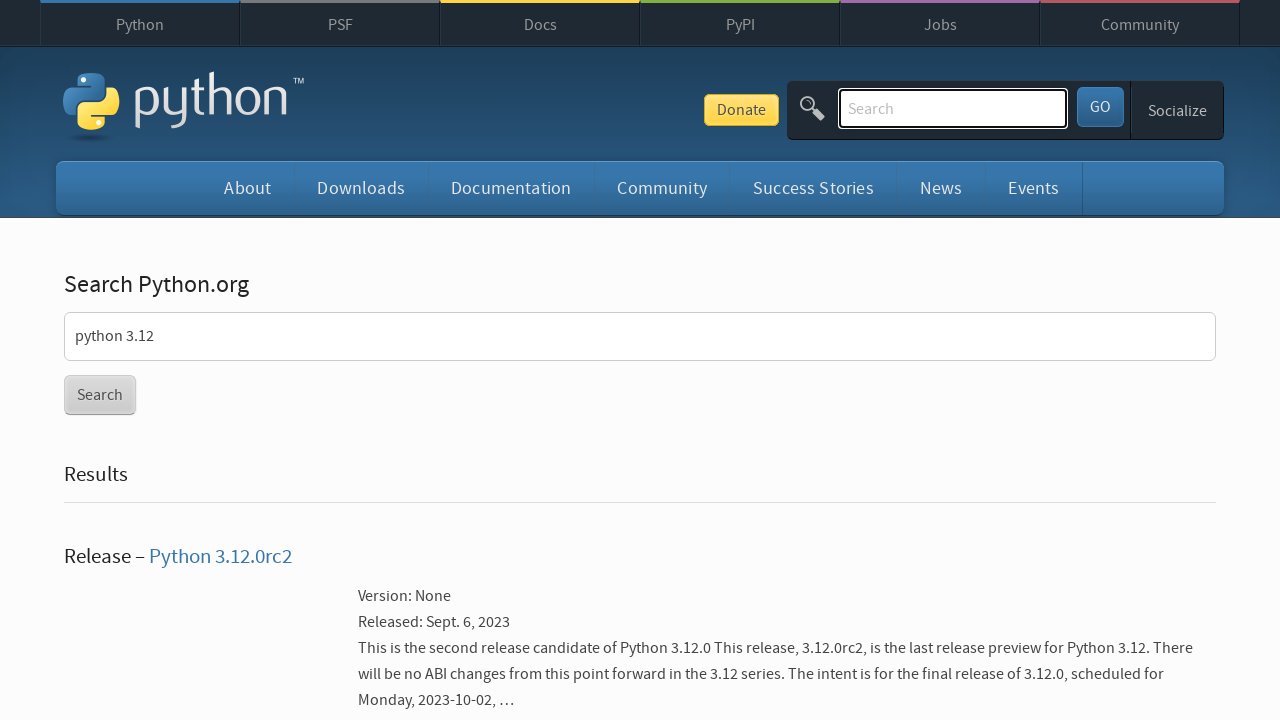

Filled search field with 'python 3.13' on #id-search-field
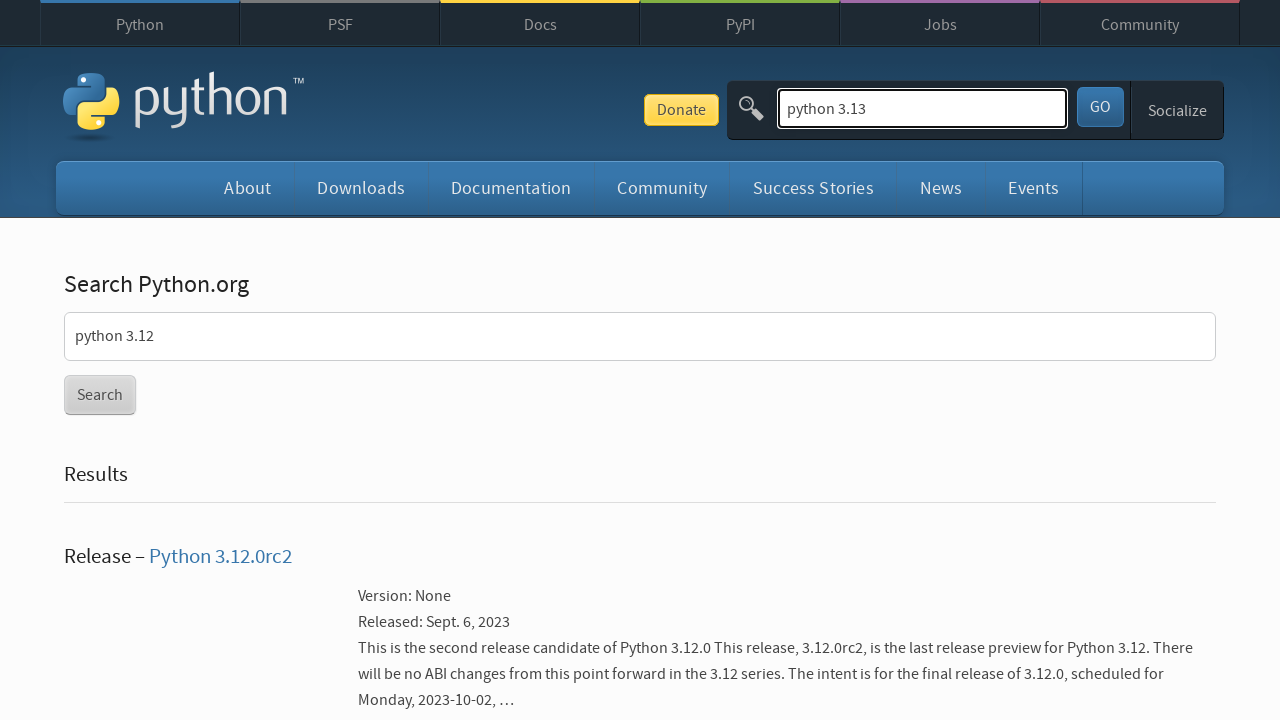

Pressed Enter to search for 'python 3.13' on #id-search-field
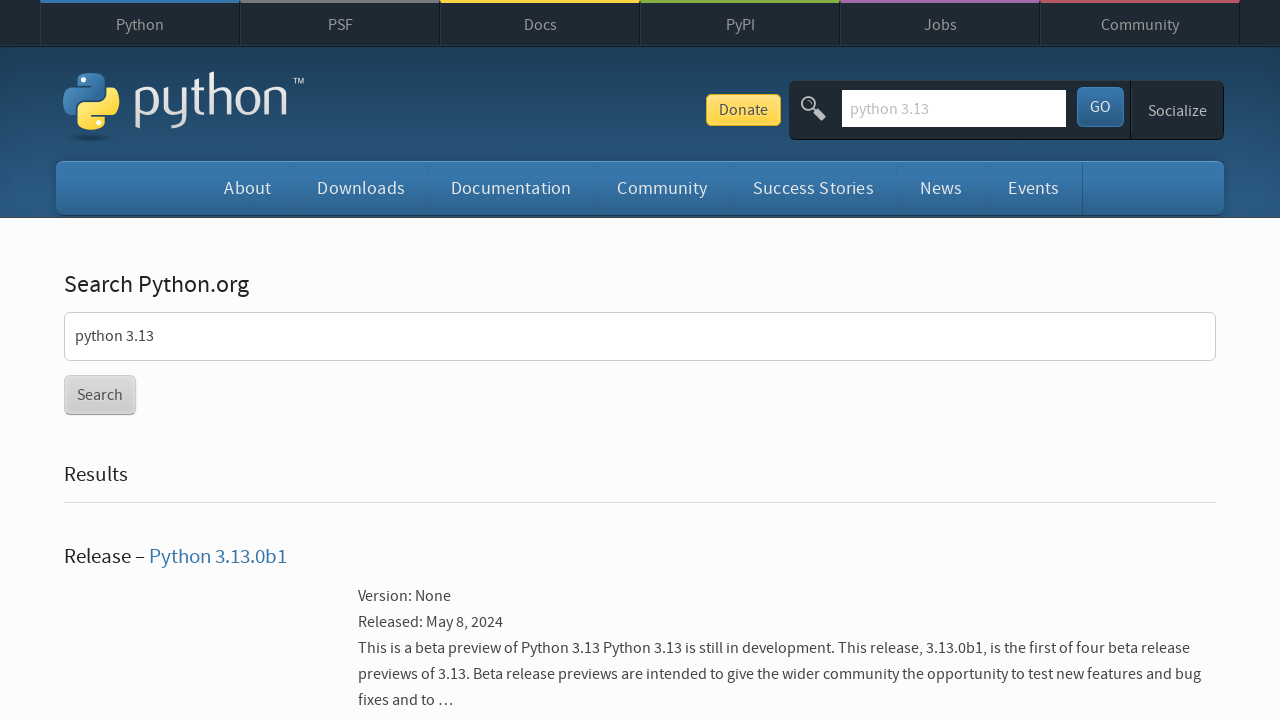

Clicked navigation link (Downloads) at (361, 188) on xpath=/html/body/div/header/div/nav/ul/li[2]/a
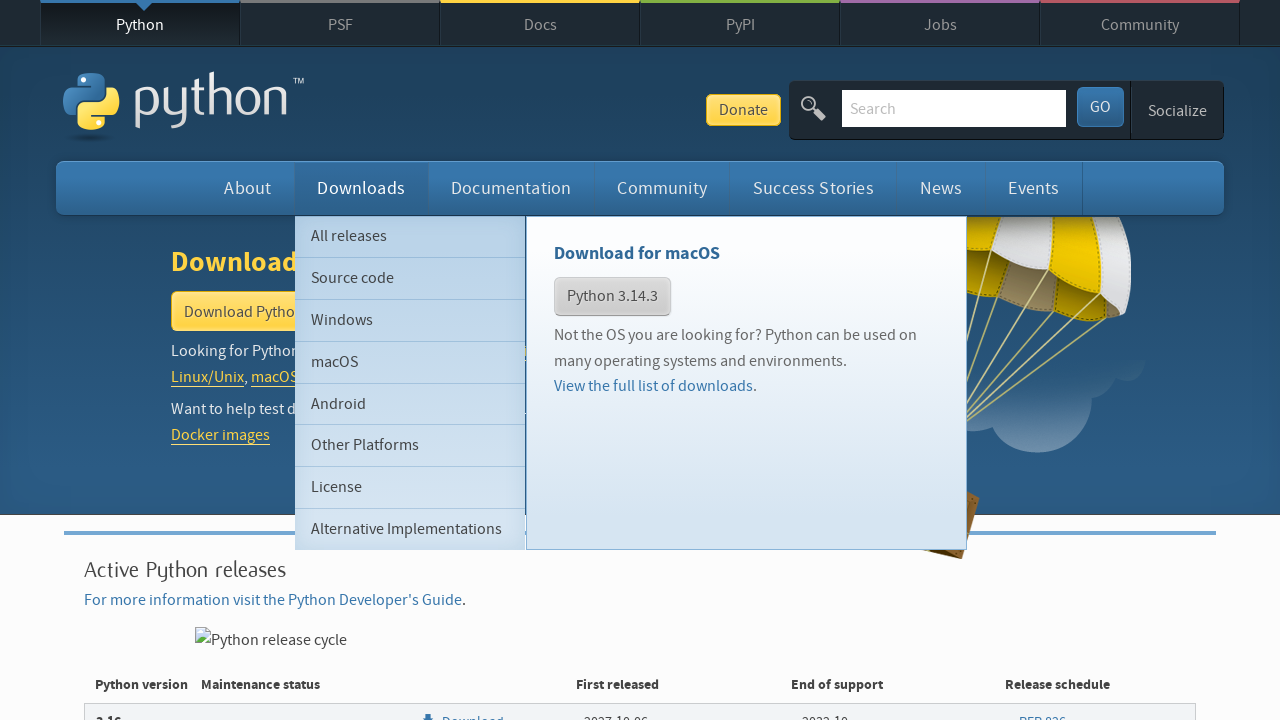

Navigated back to previous page
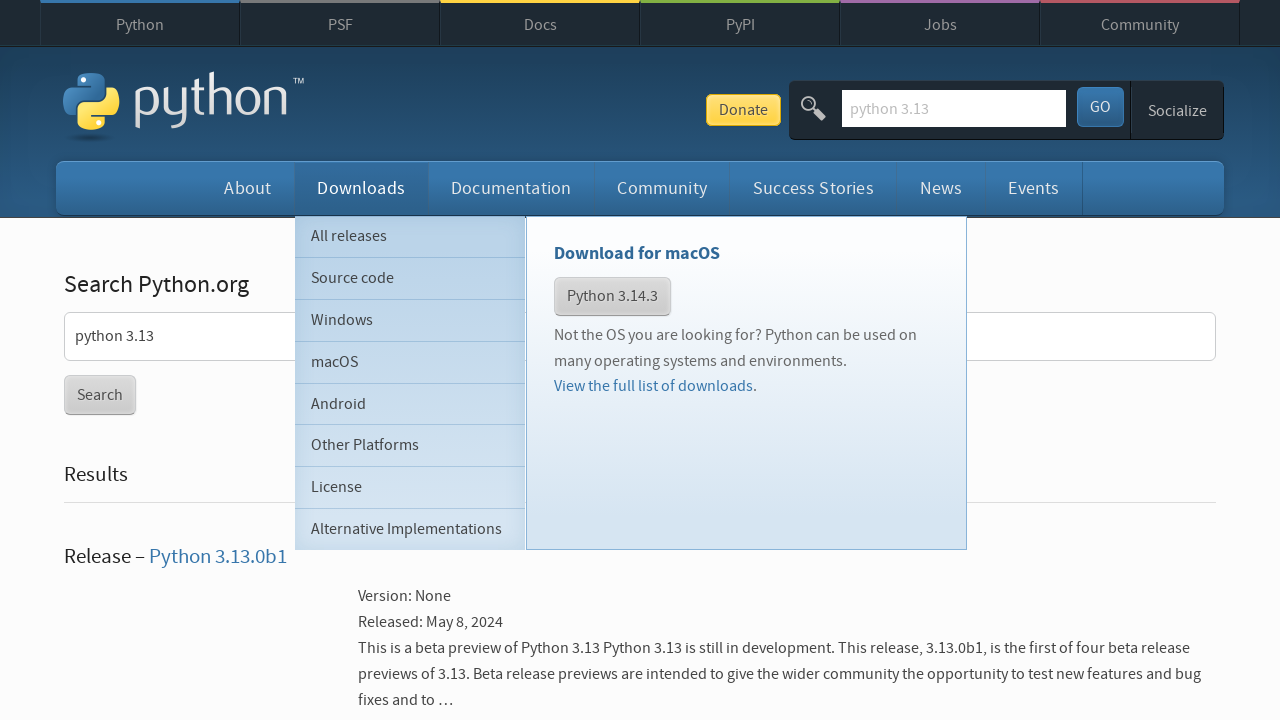

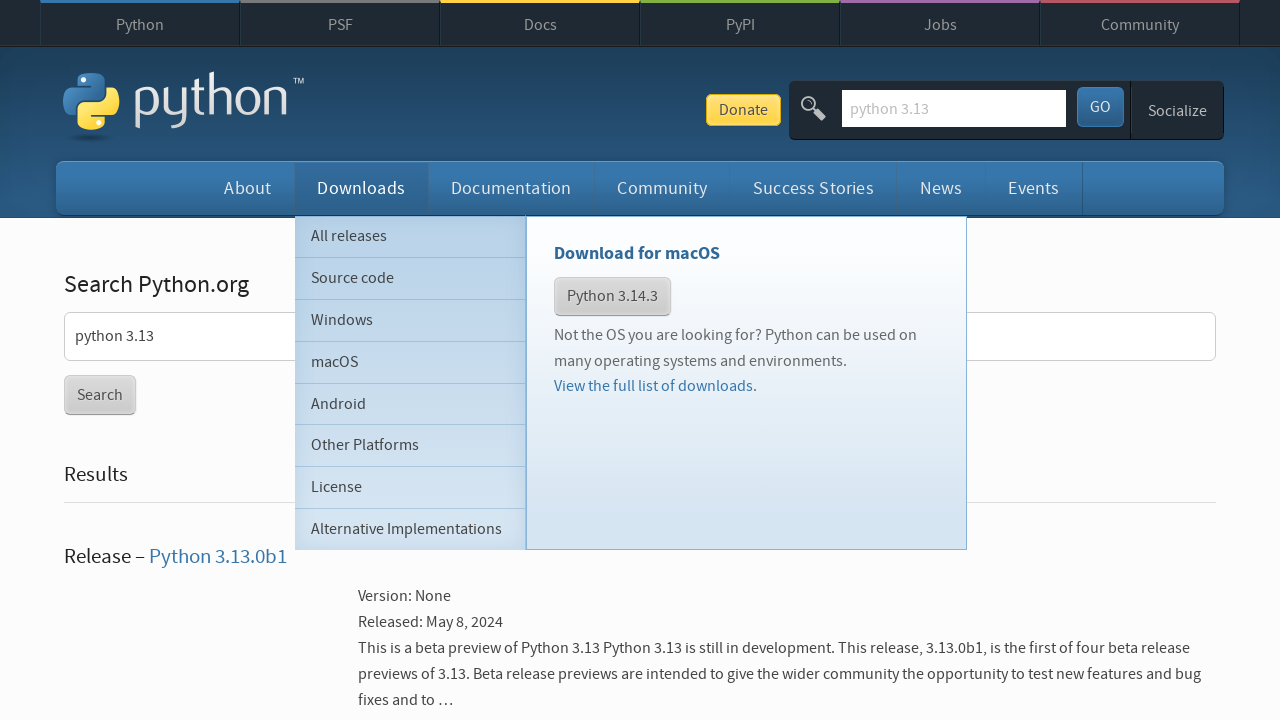